Tests static dropdown selection functionality by selecting options using different methods: by index, by value, and by visible text

Starting URL: https://rahulshettyacademy.com/dropdownsPractise/

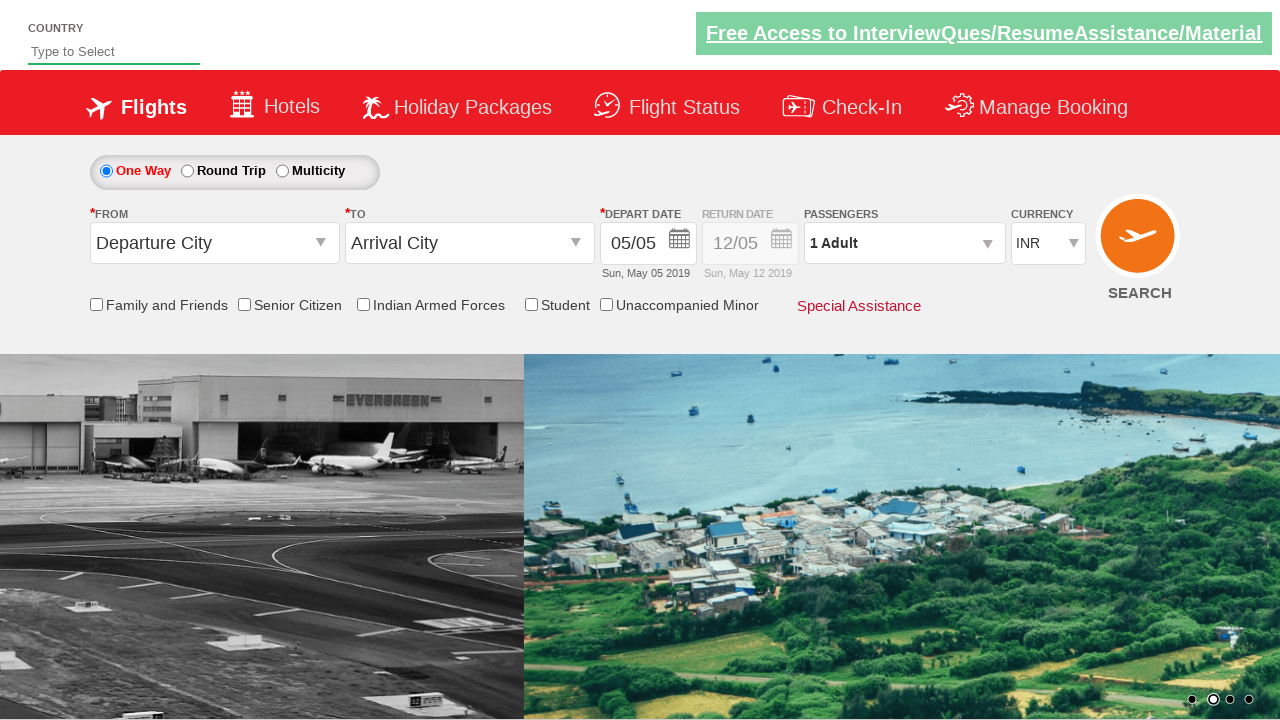

Selected dropdown option by index 3 on #ctl00_mainContent_DropDownListCurrency
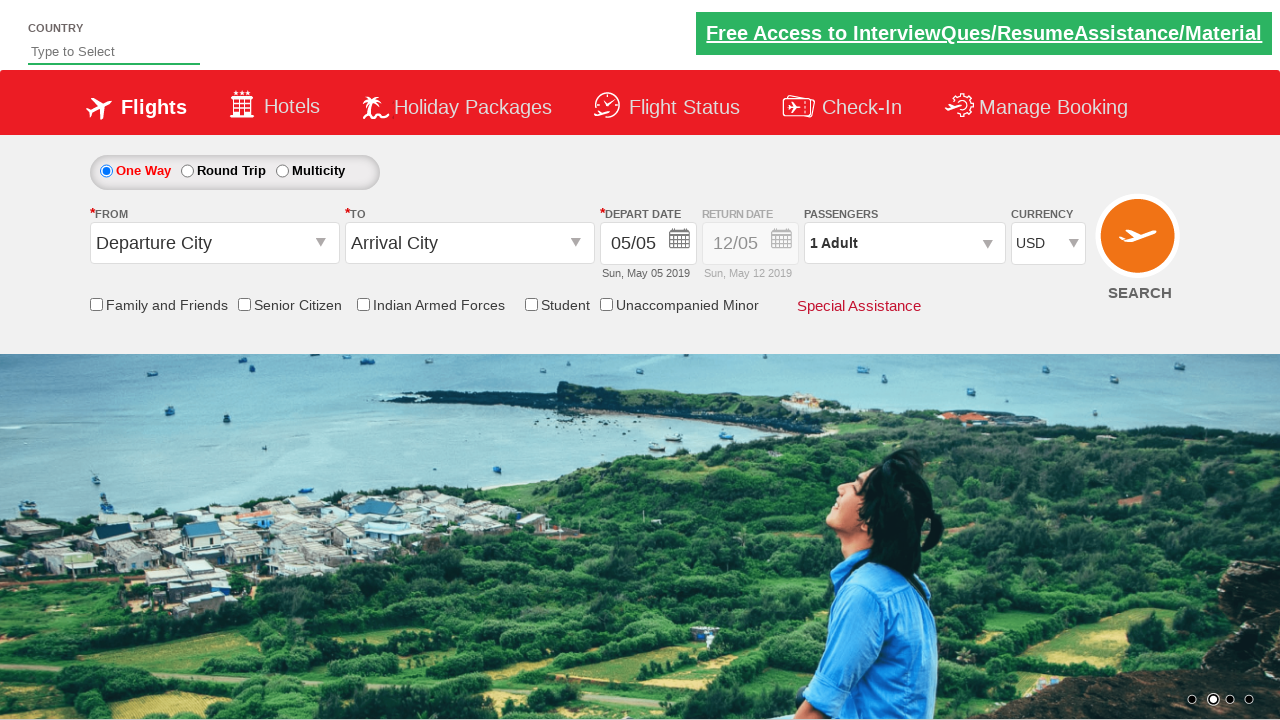

Selected dropdown option with value 'INR' on #ctl00_mainContent_DropDownListCurrency
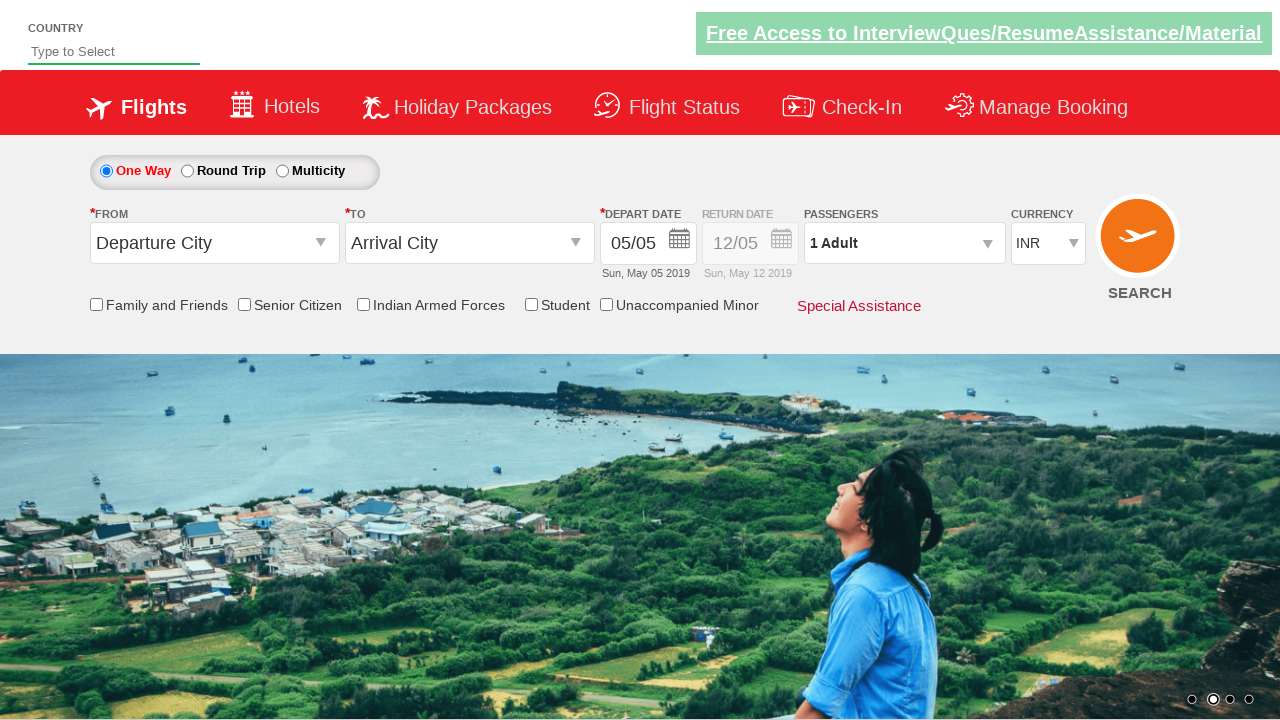

Selected dropdown option with label 'AED' on #ctl00_mainContent_DropDownListCurrency
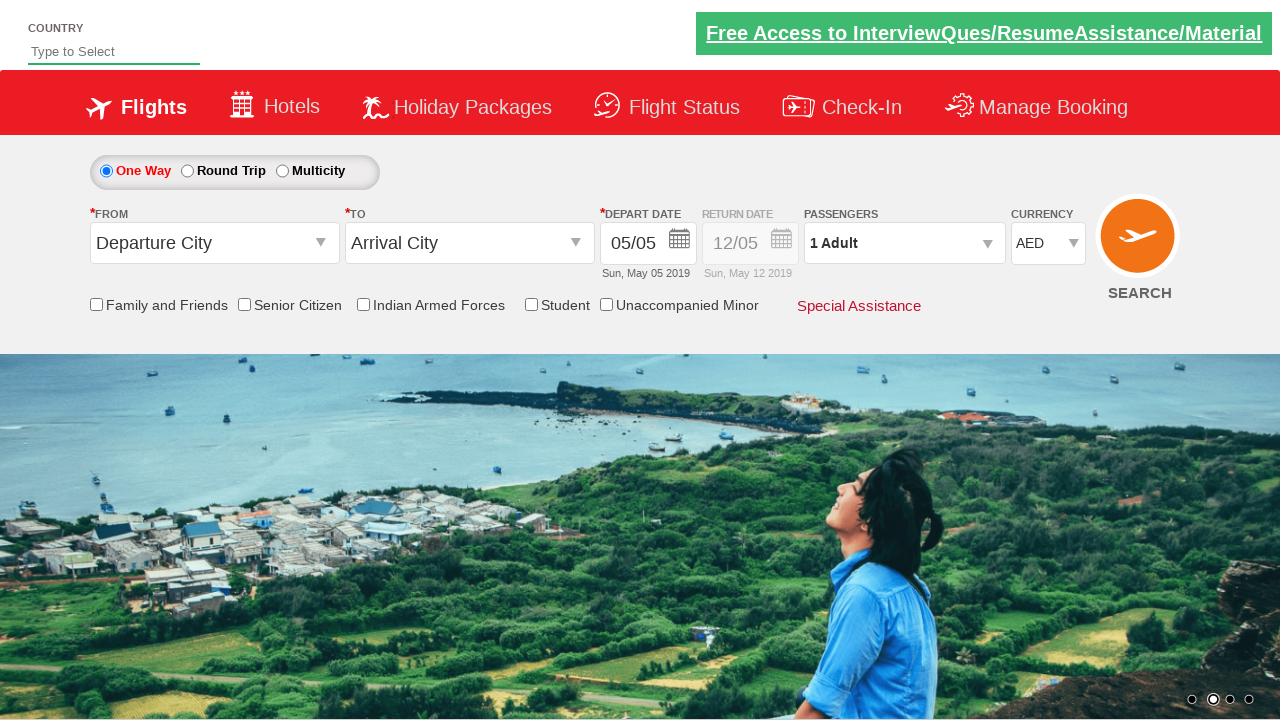

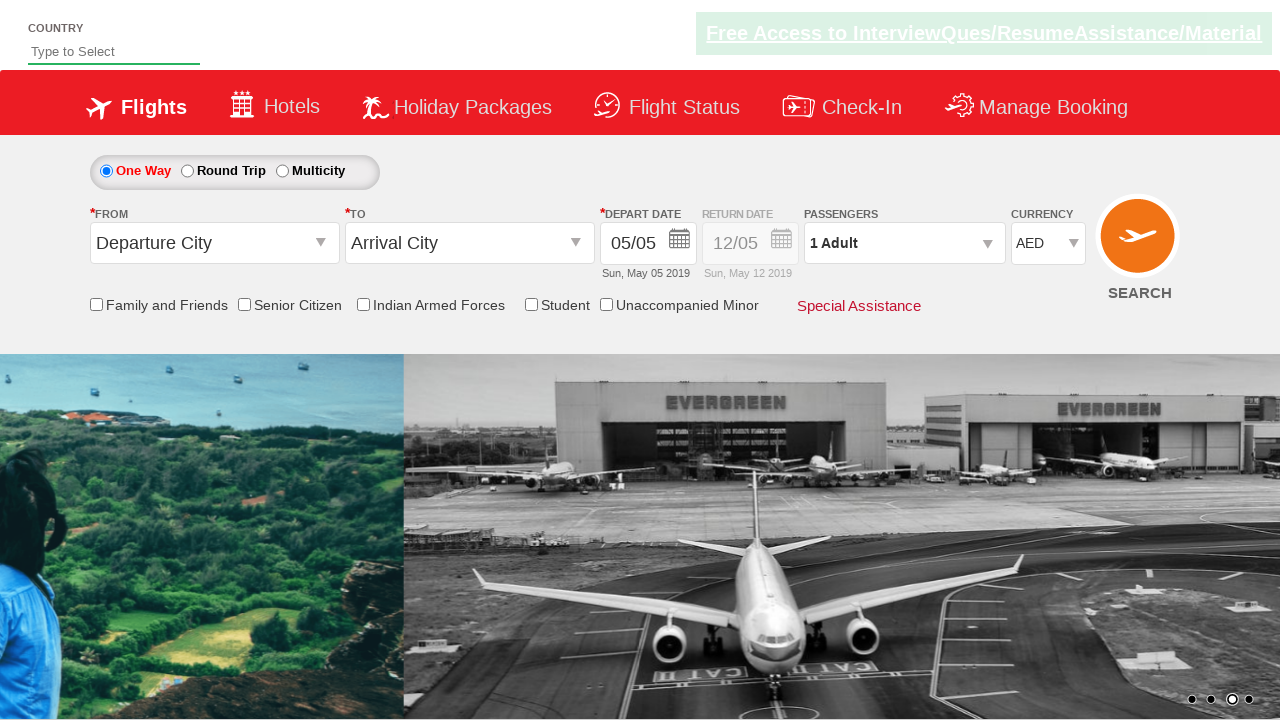